Tests Bootstrap dropdown functionality by clicking the dropdown button and selecting an option from the menu

Starting URL: https://getbootstrap.com/docs/4.3/components/dropdowns/

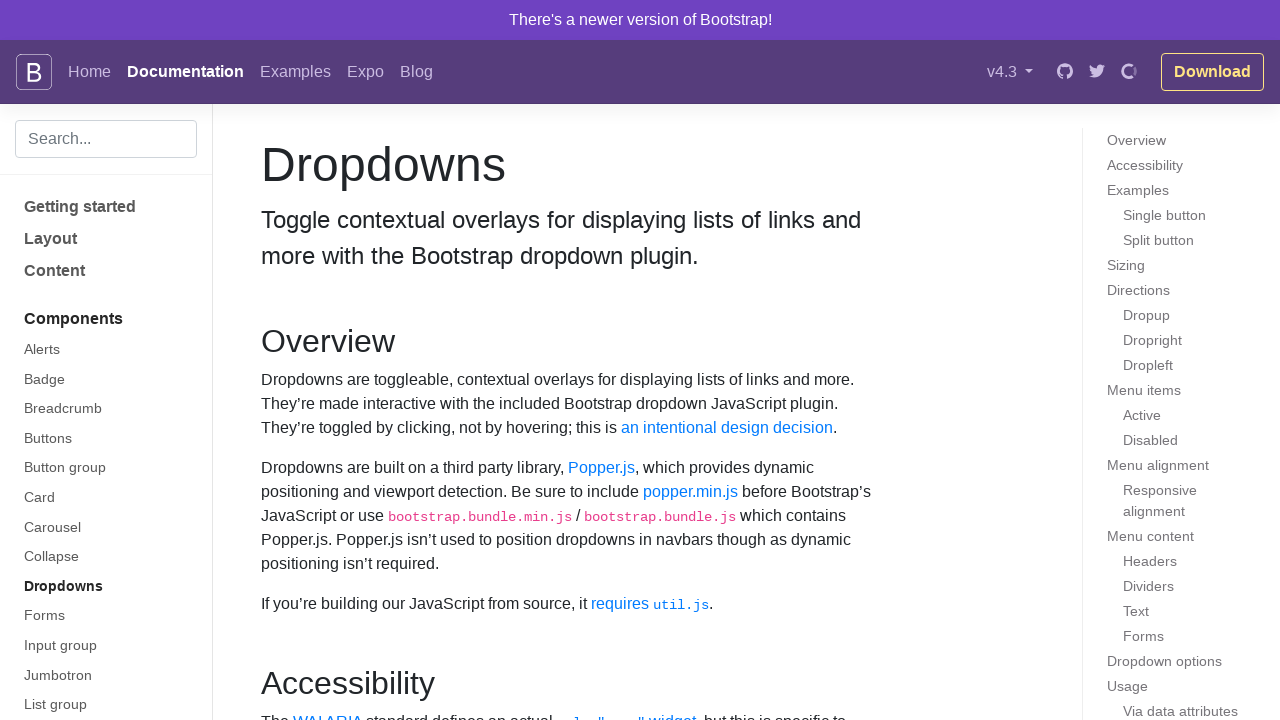

Clicked dropdown button to open the menu at (370, 360) on #dropdownMenuButton
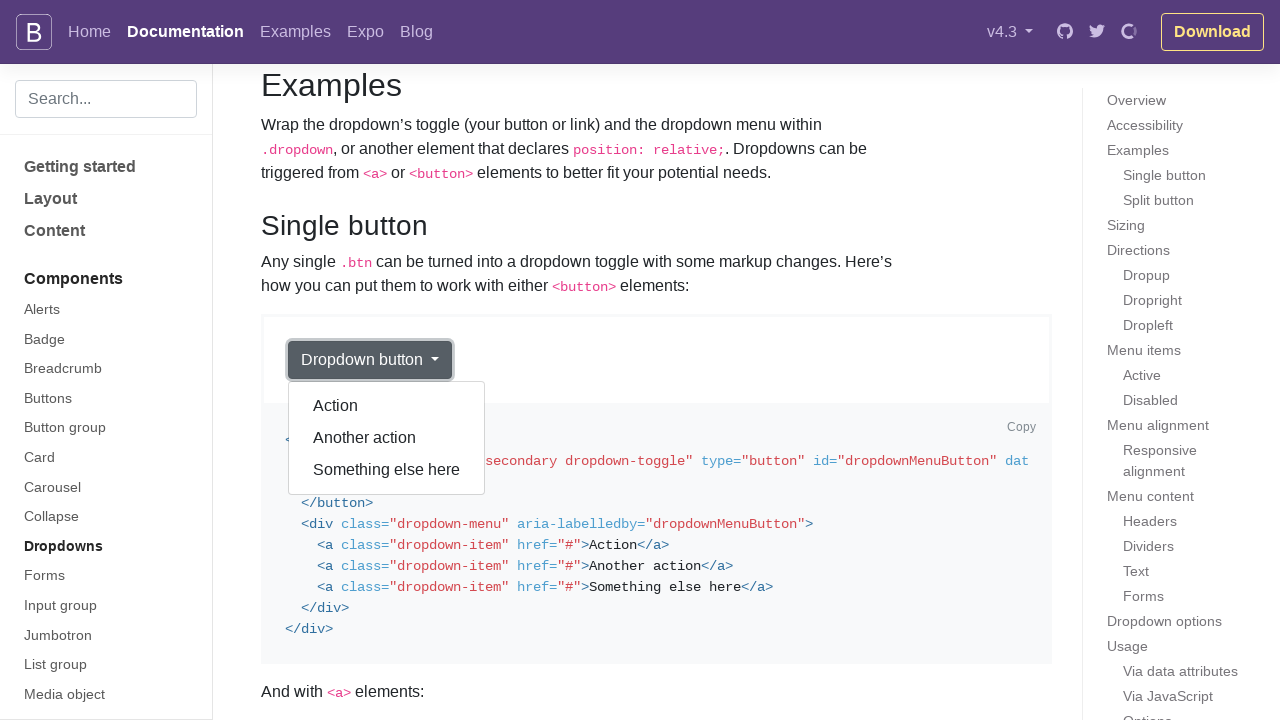

Selected 'Action' option from the dropdown menu at (387, 406) on a:has-text('Action')
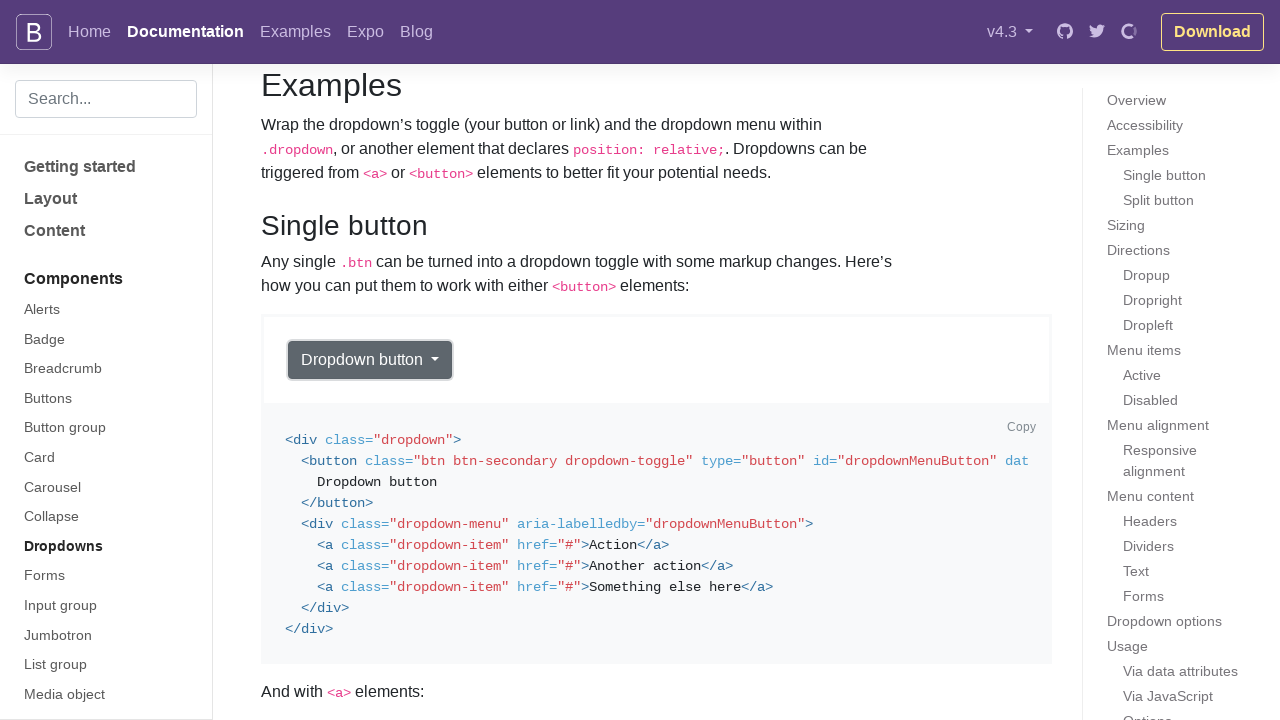

Dropdown menu closed after selection
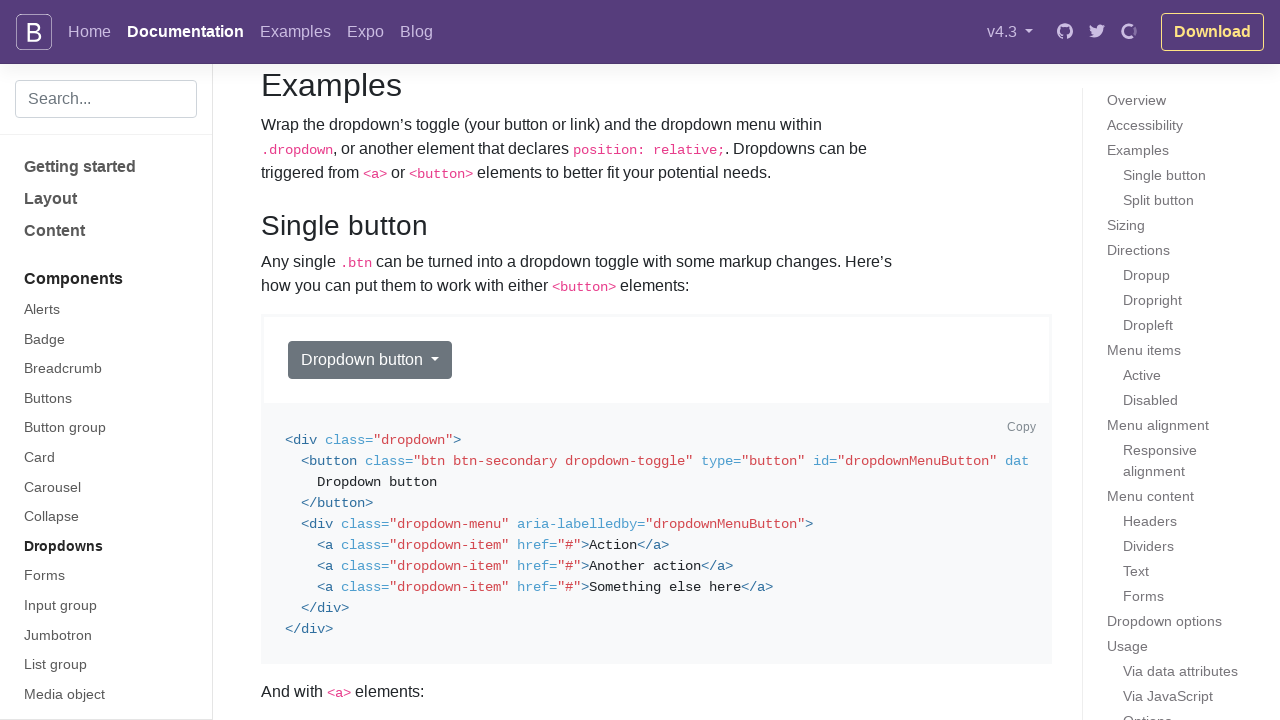

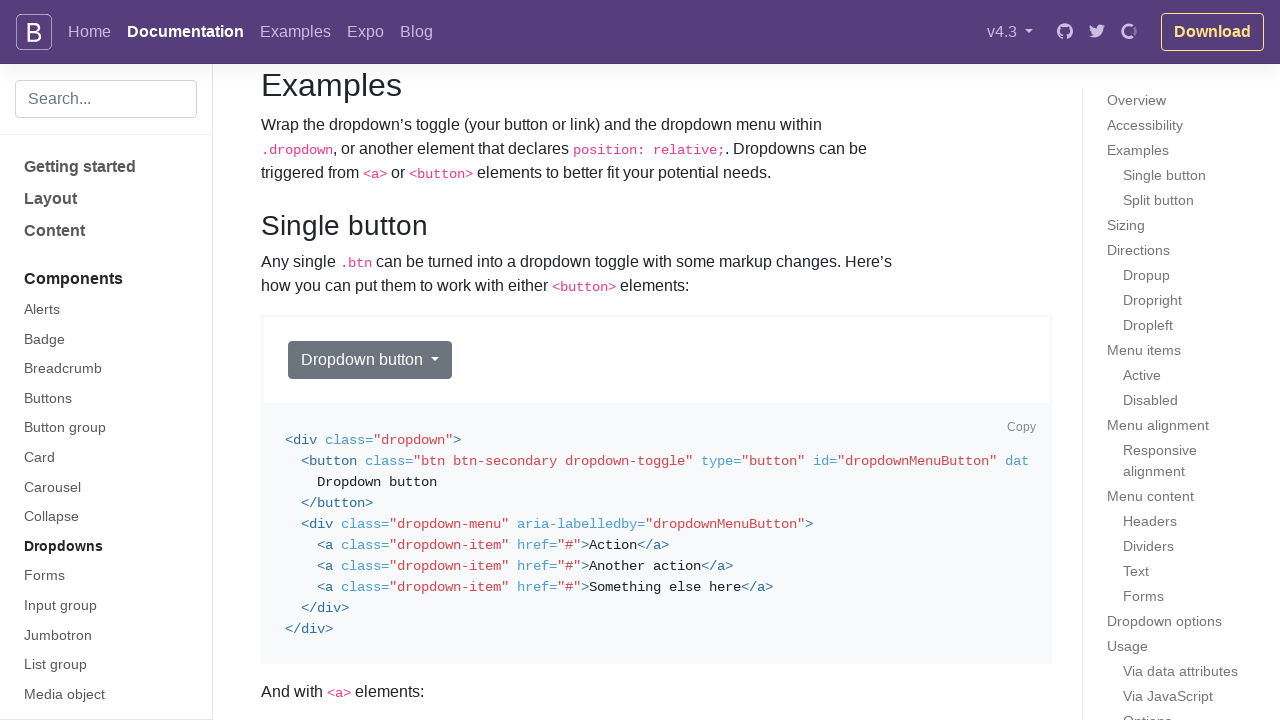